Tests alert handling functionality by entering a name in an input field, triggering an alert, and accepting it

Starting URL: https://rahulshettyacademy.com/AutomationPractice/

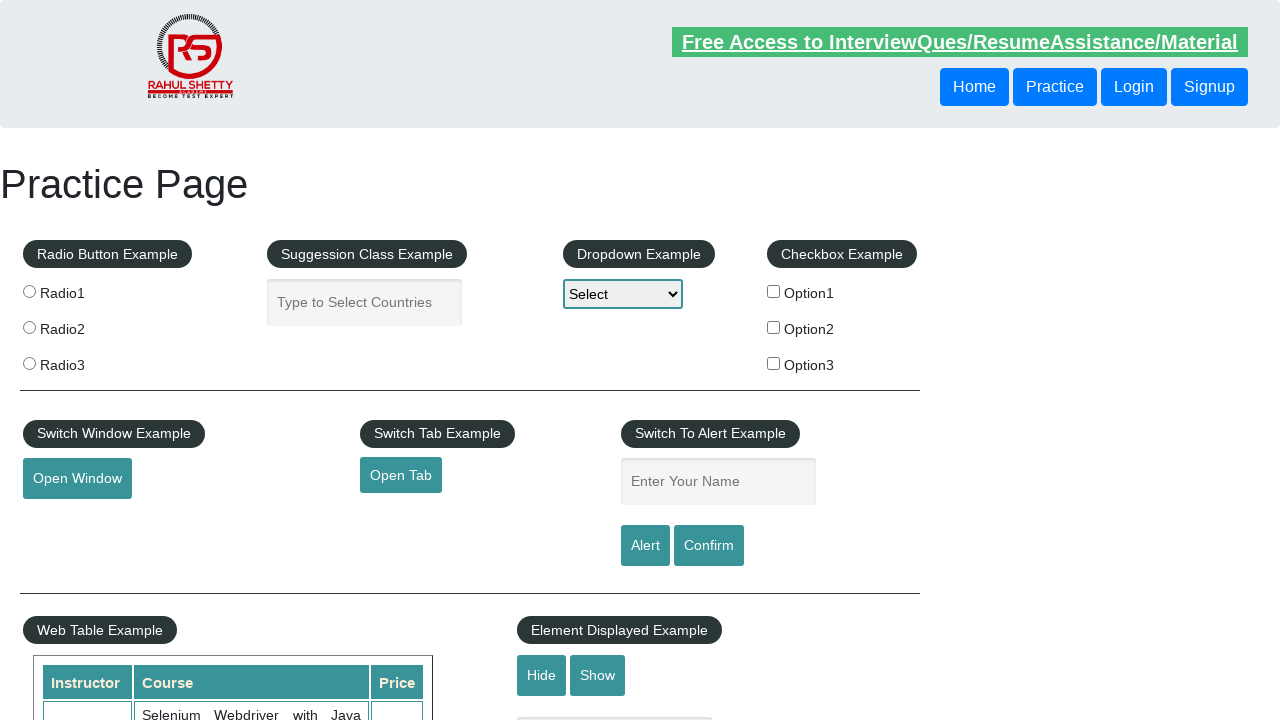

Filled name input field with 'Amy' on input#name
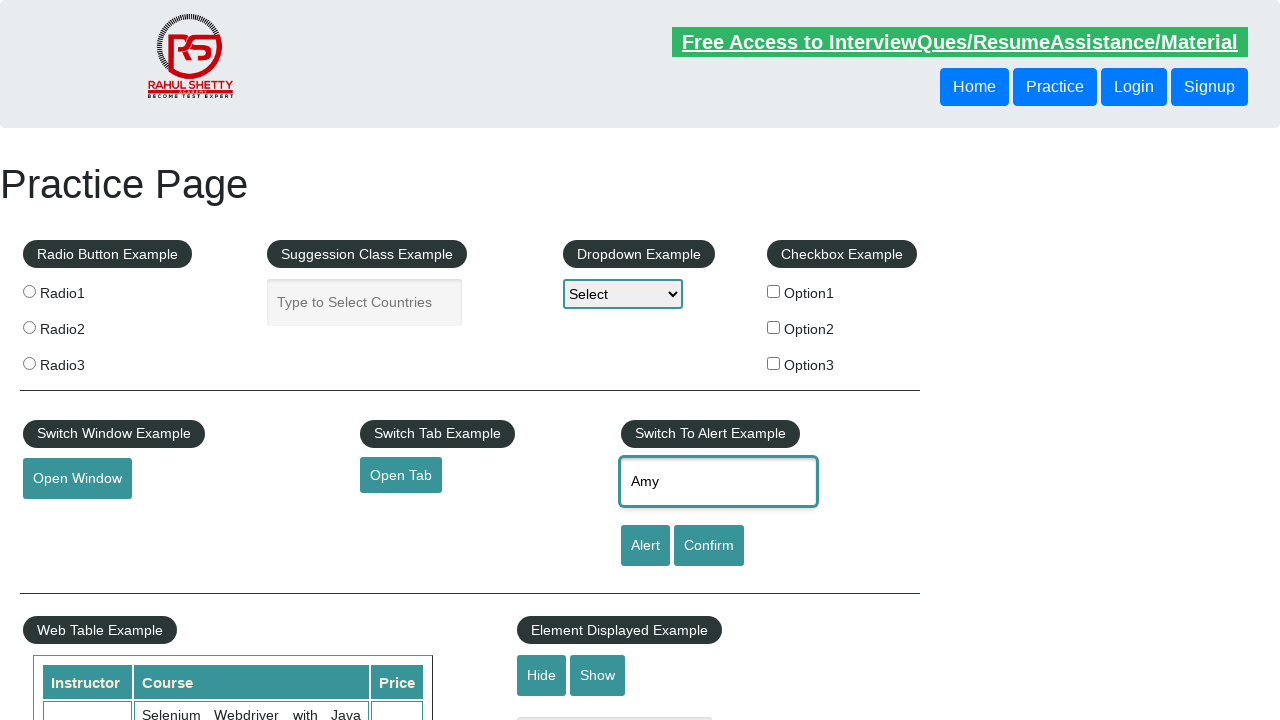

Clicked alert button to trigger alert dialog at (645, 546) on input#alertbtn
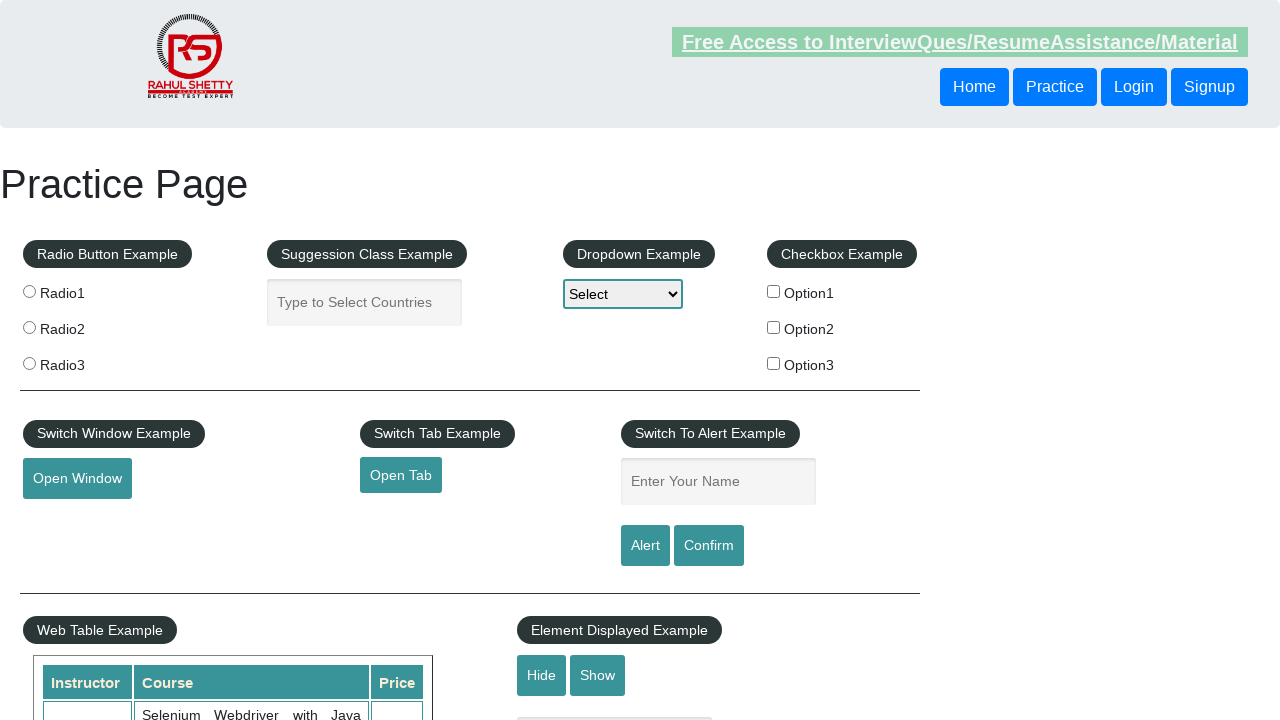

Set up dialog handler to accept alerts
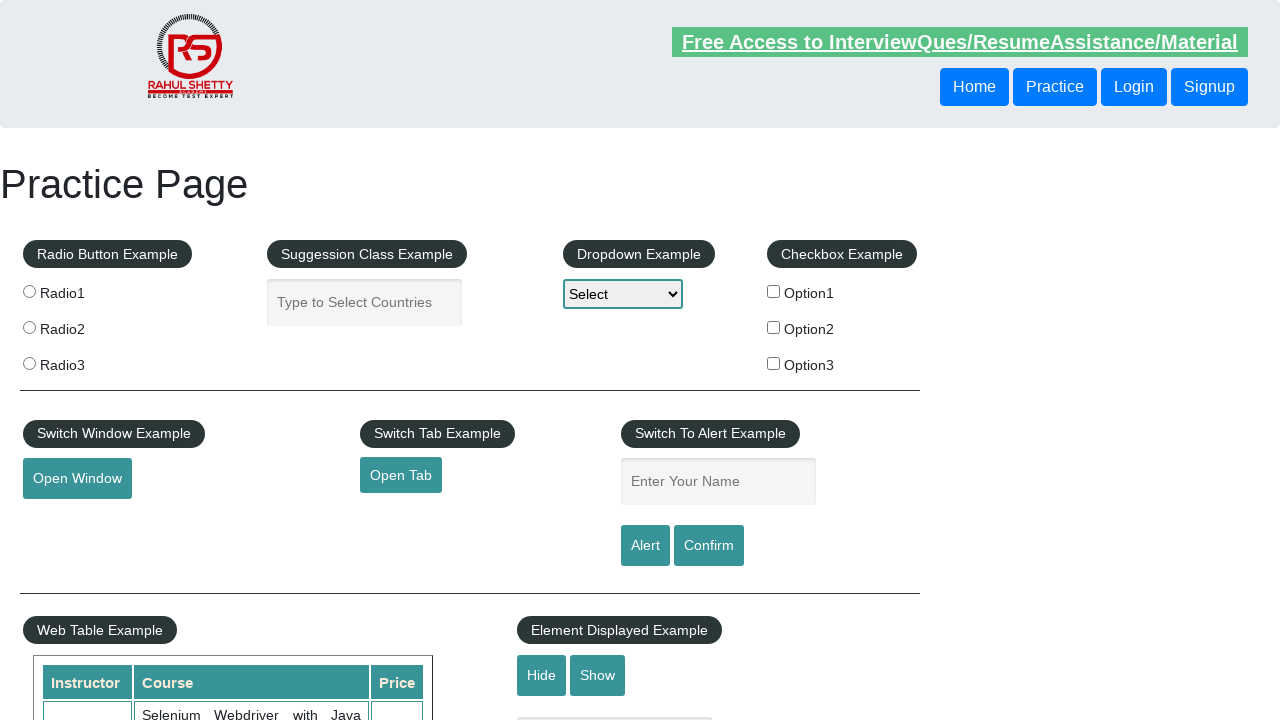

Configured dialog handler to print and accept alert message
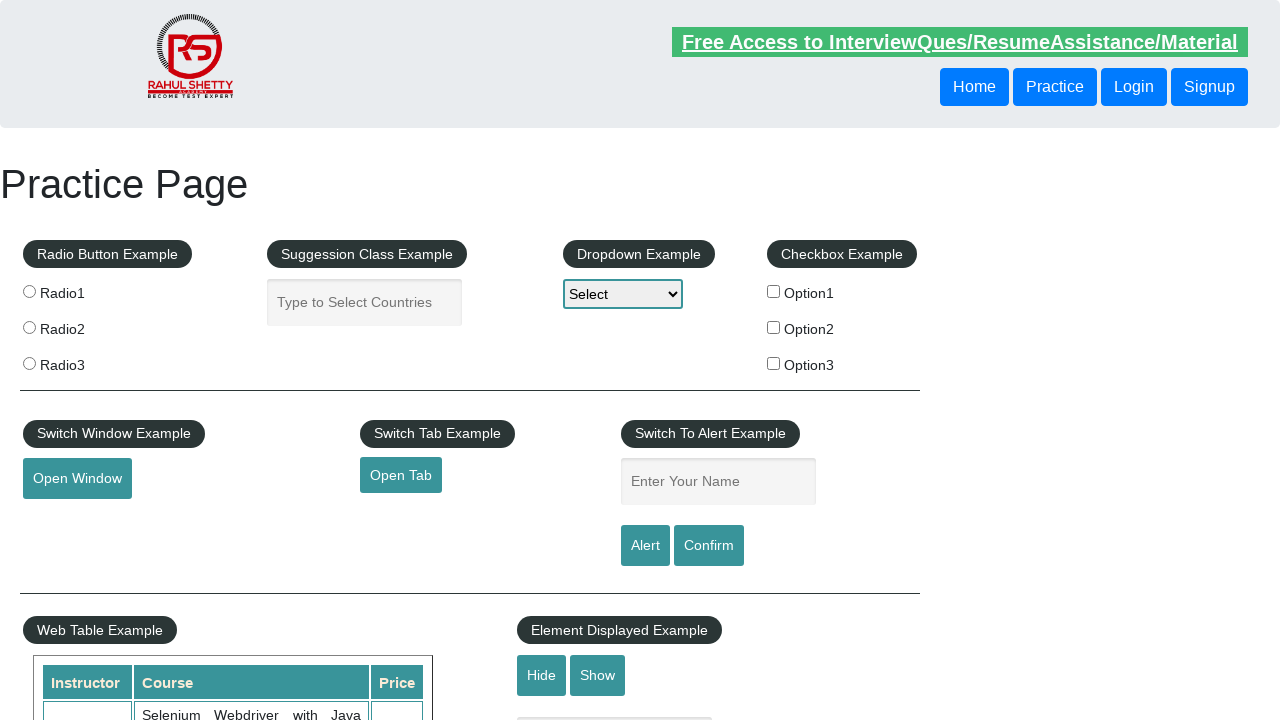

Refilled name input field with 'Amy' on input#name
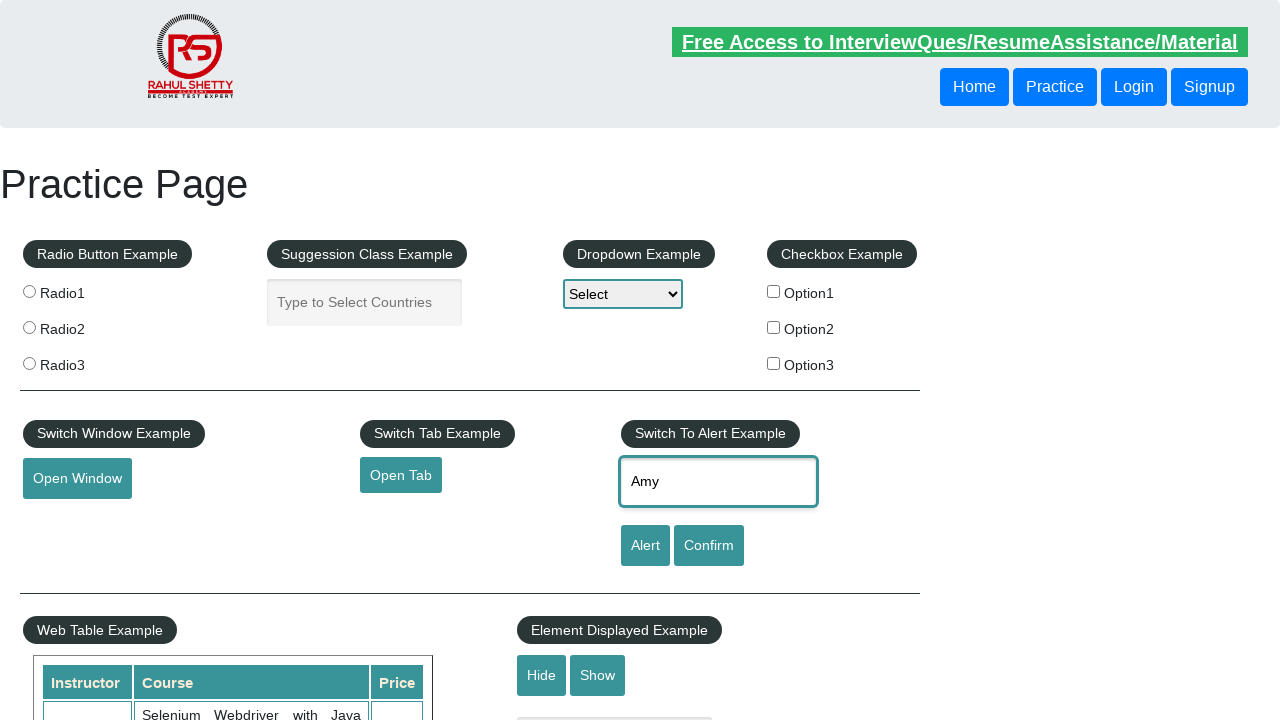

Clicked alert button again to trigger alert with handler in place at (645, 546) on input#alertbtn
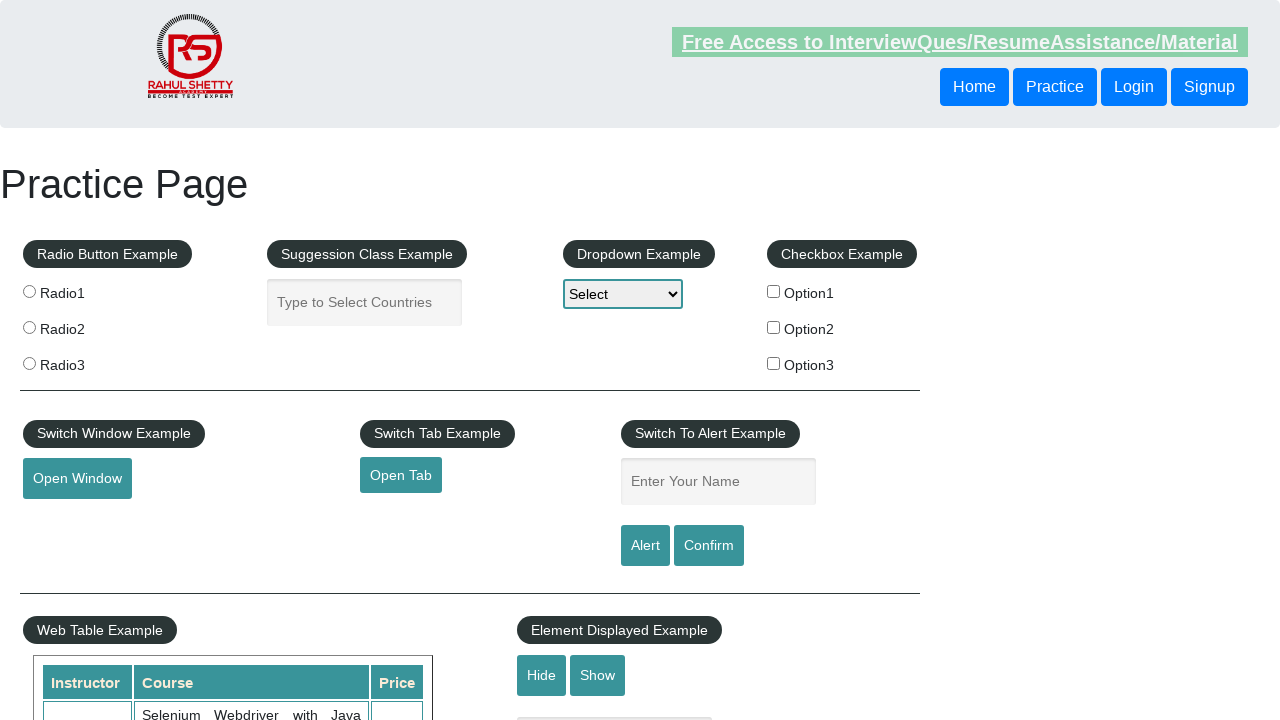

Waited for alert processing to complete
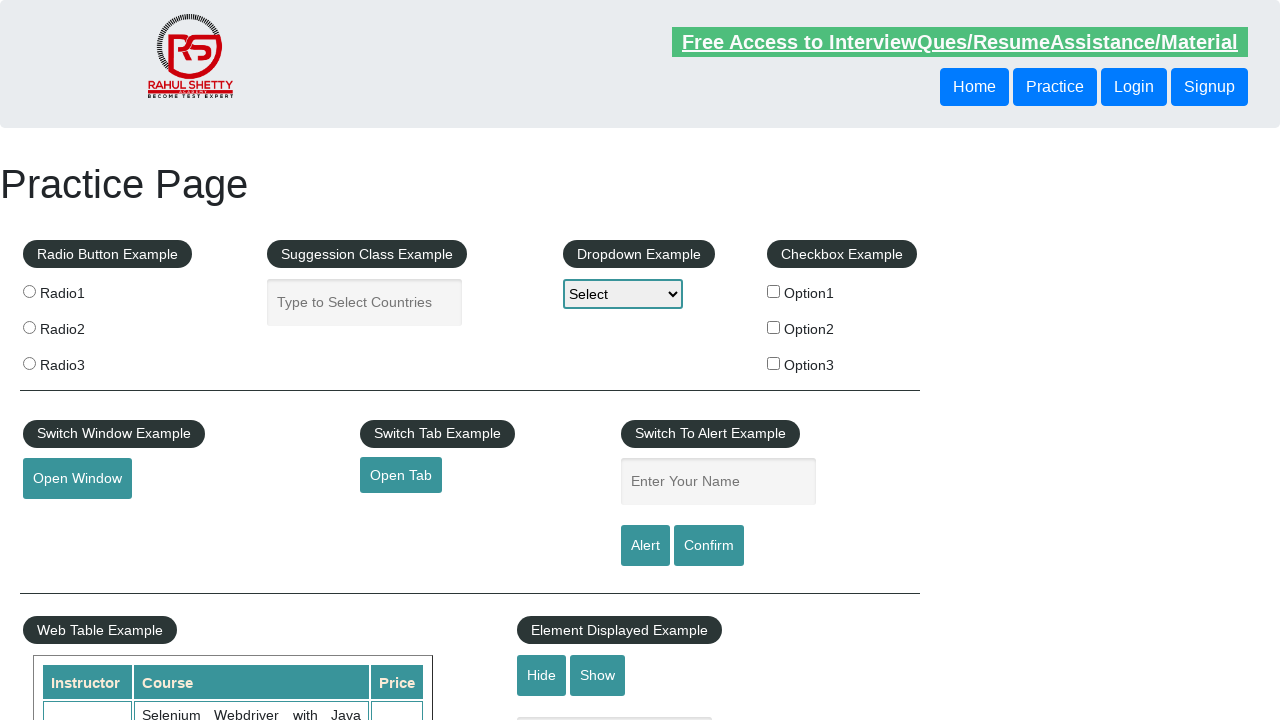

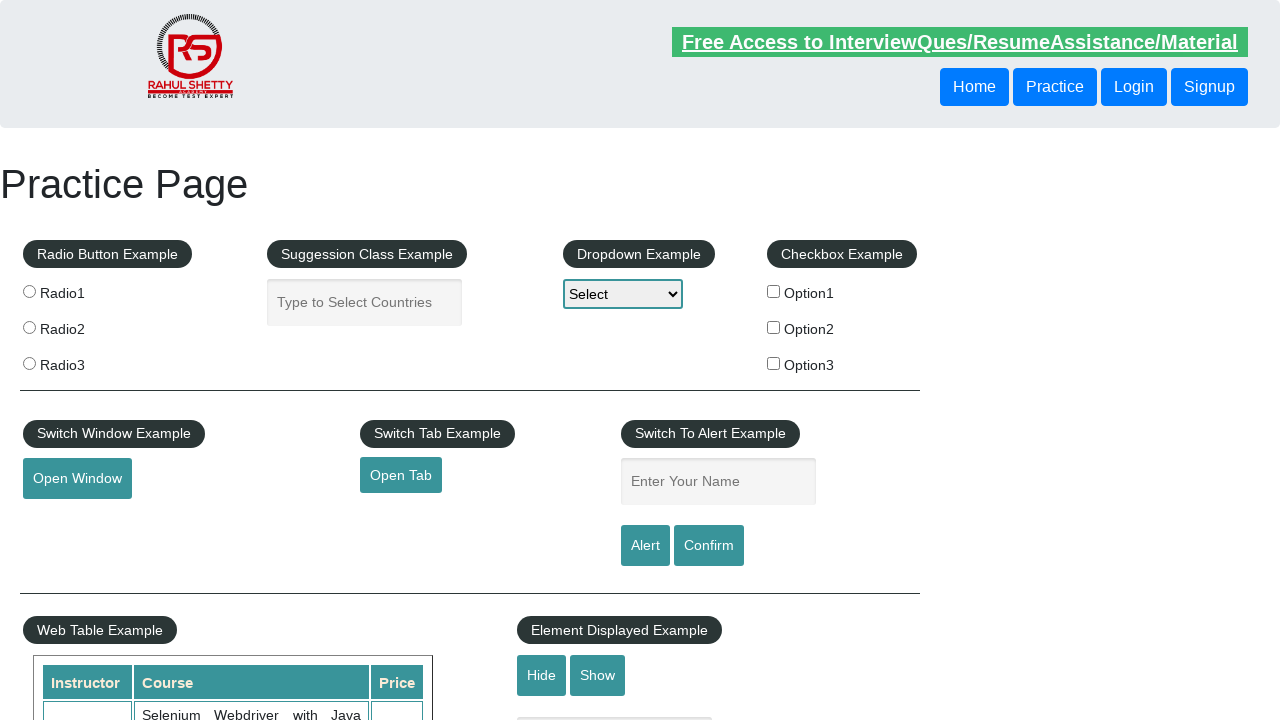